Tests mouse hover functionality by hovering over menu items to reveal submenus

Starting URL: https://demoqa.com/menu/

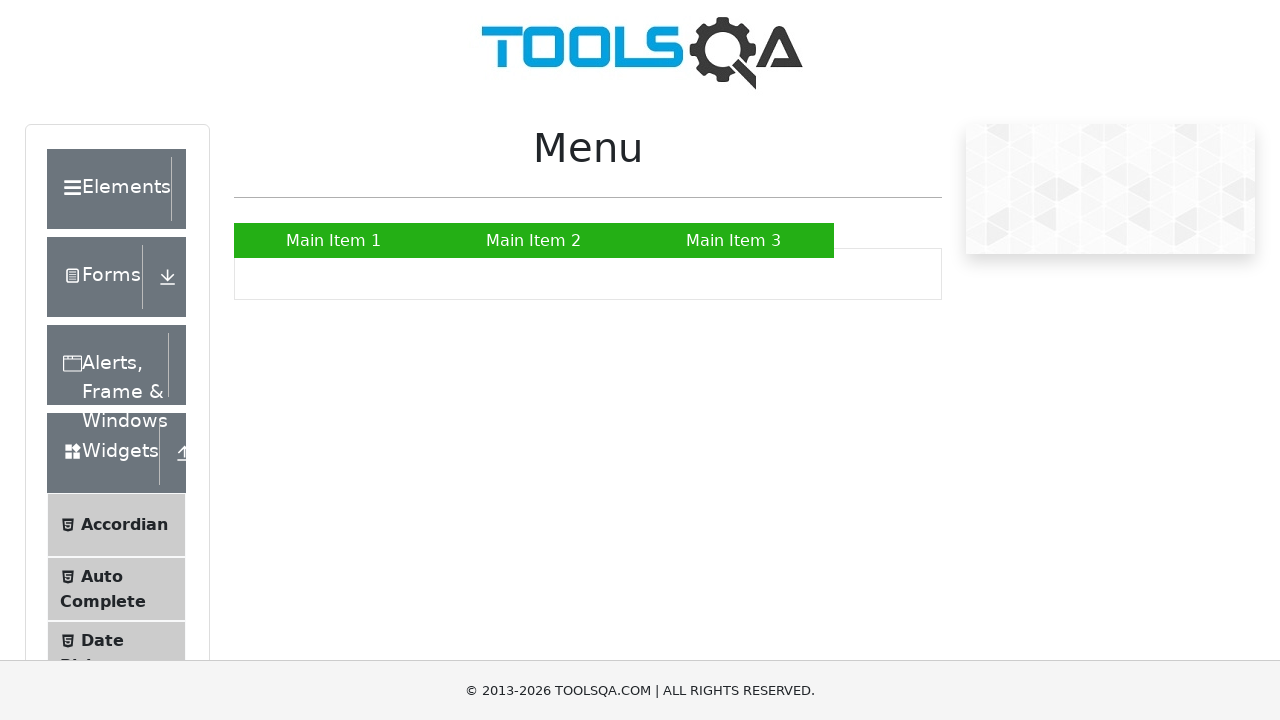

Hovered over 'Main Item 2' menu item to reveal submenu at (534, 240) on a:has-text('Main Item 2')
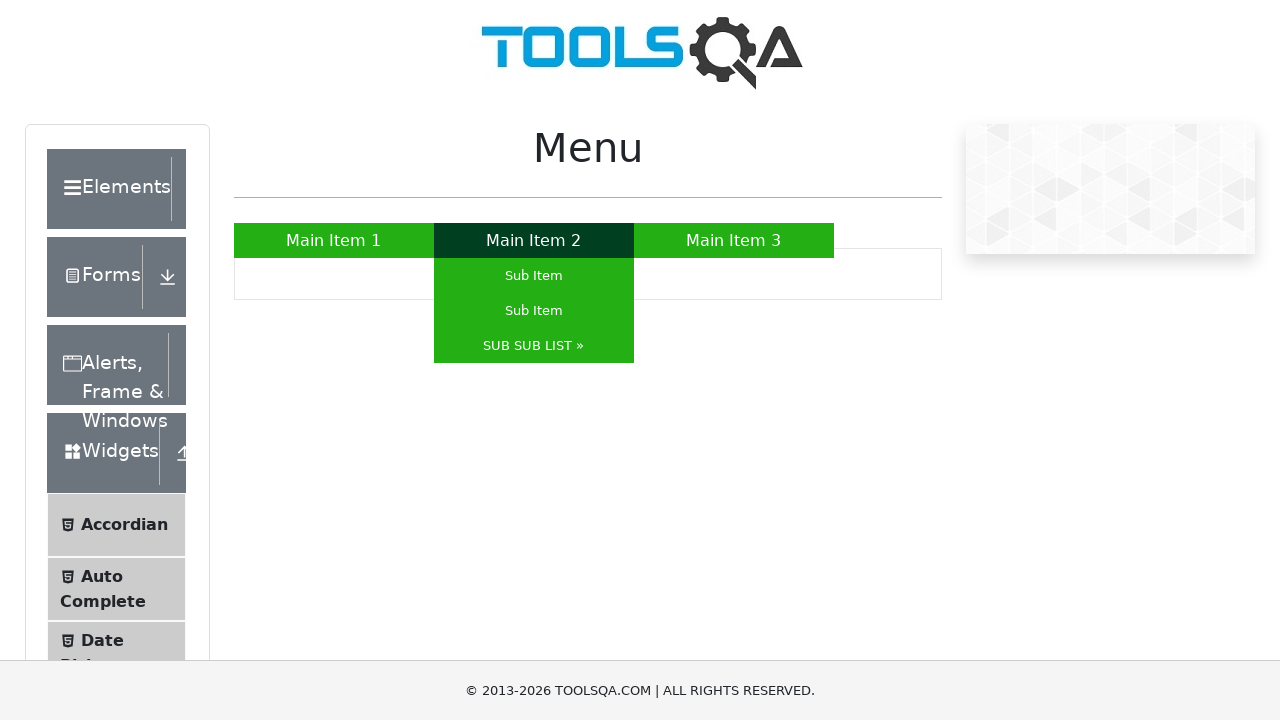

Waited 500ms for submenu animation to complete
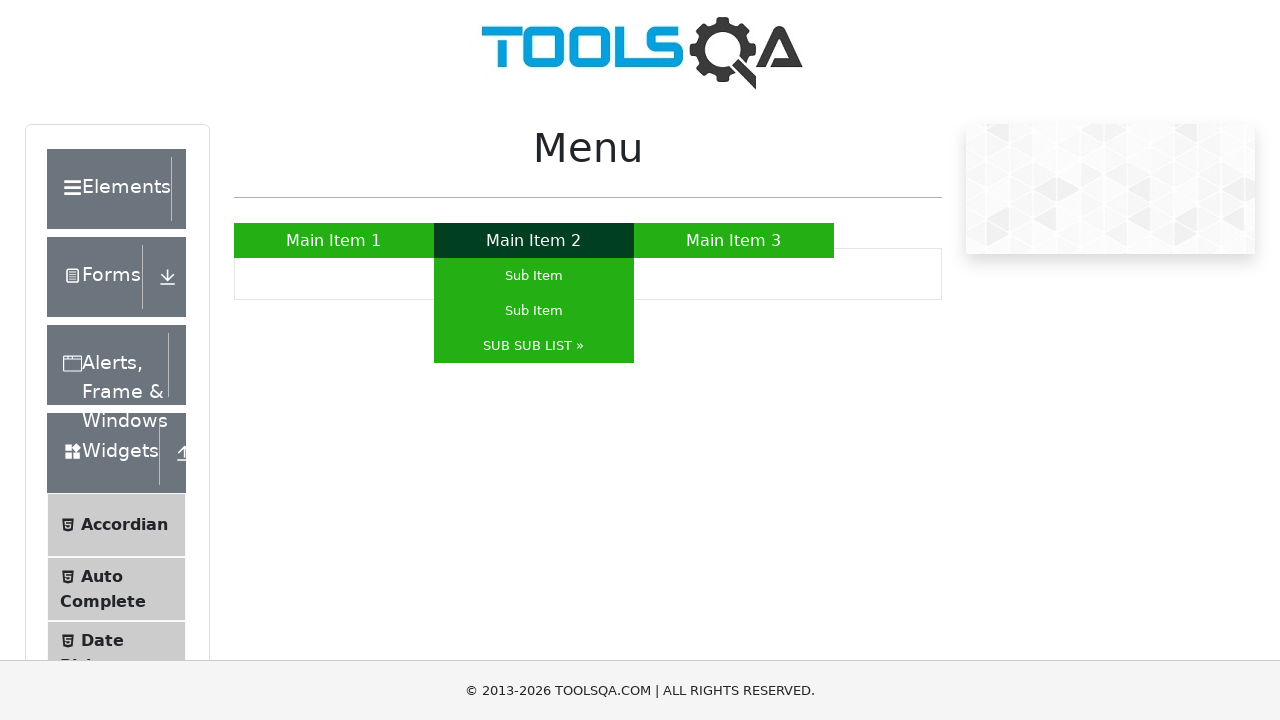

Hovered over 'SUB SUB LIST »' to reveal nested submenu at (534, 346) on a:has-text('SUB SUB LIST »')
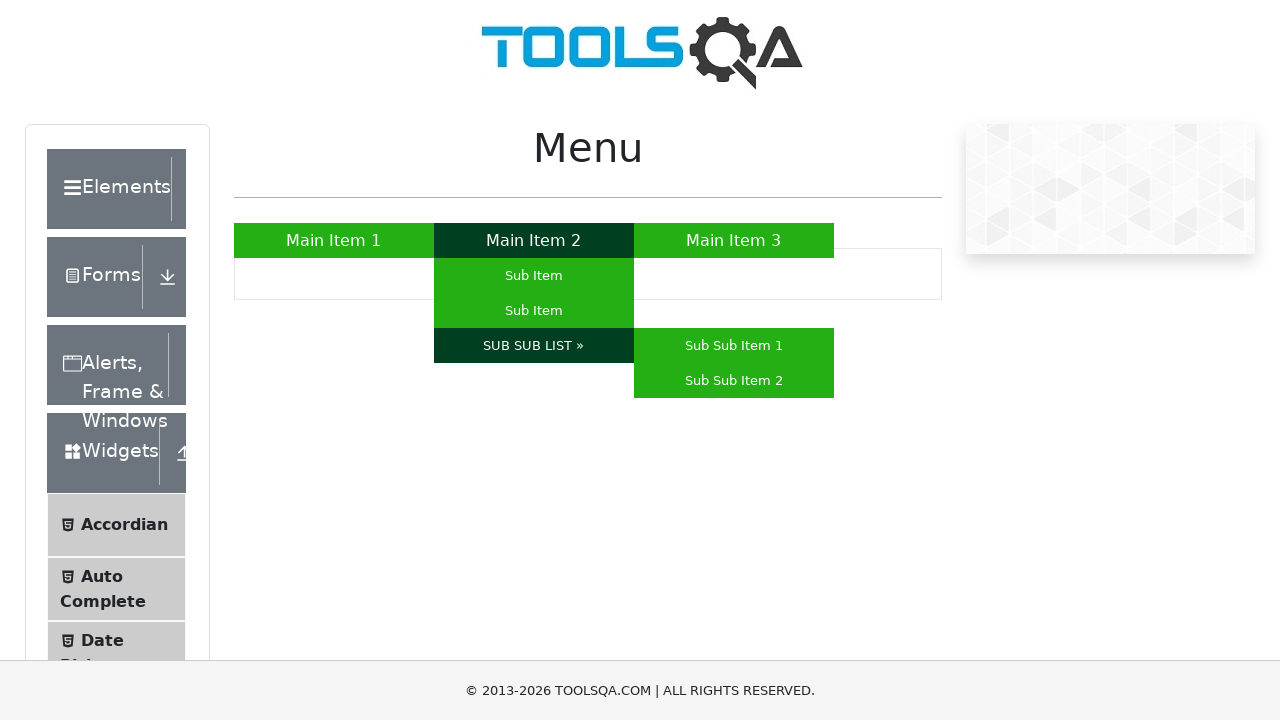

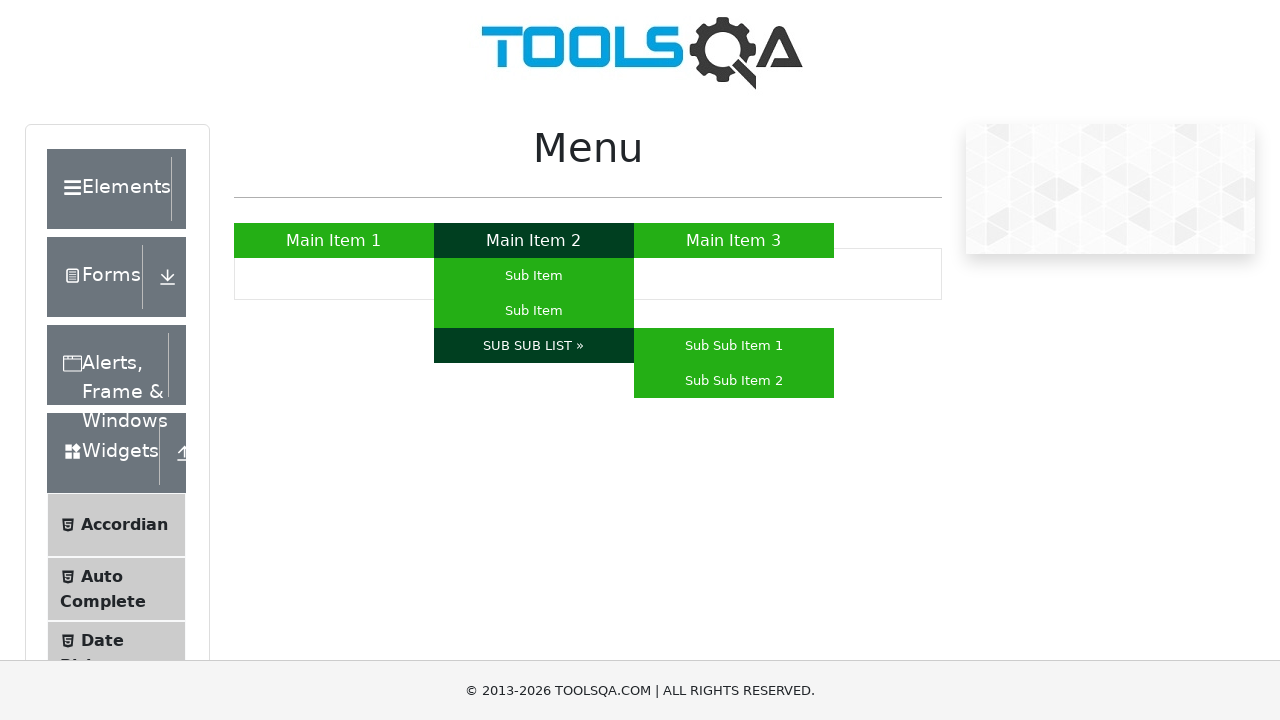